Tests filtering to display only active (incomplete) items by clicking the Active link

Starting URL: https://demo.playwright.dev/todomvc

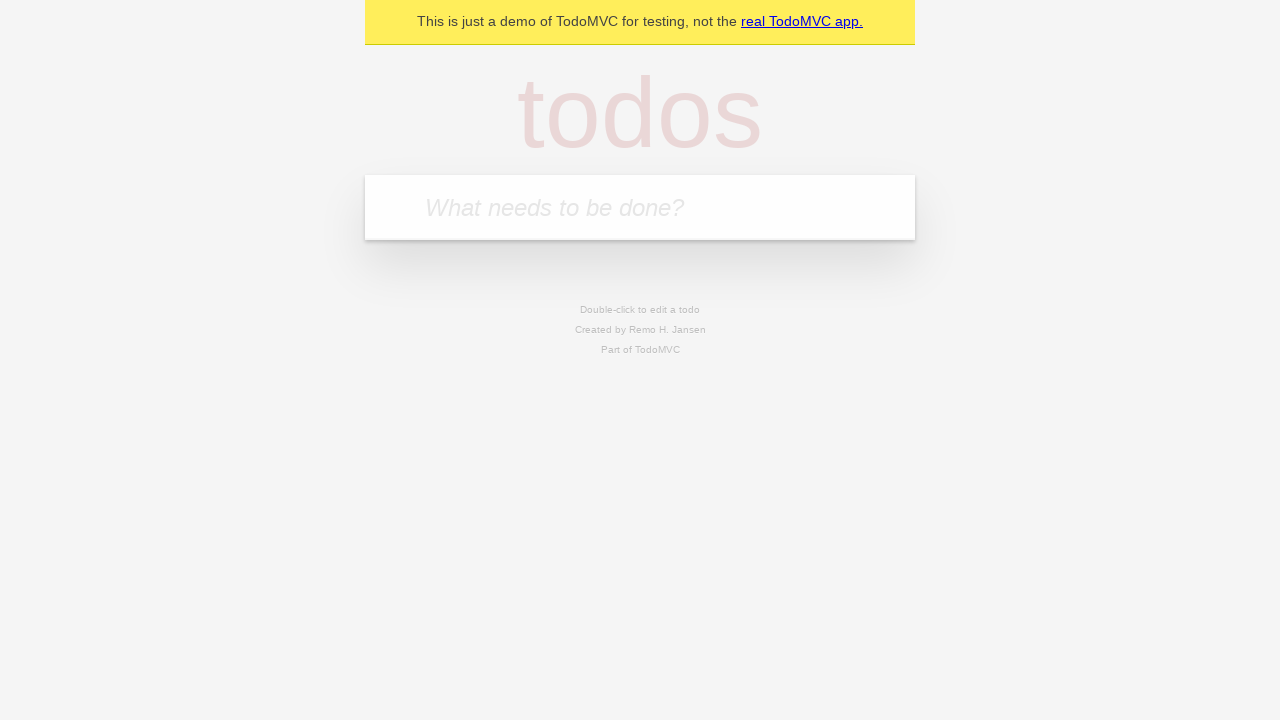

Filled todo input with 'buy some cheese' on internal:attr=[placeholder="What needs to be done?"i]
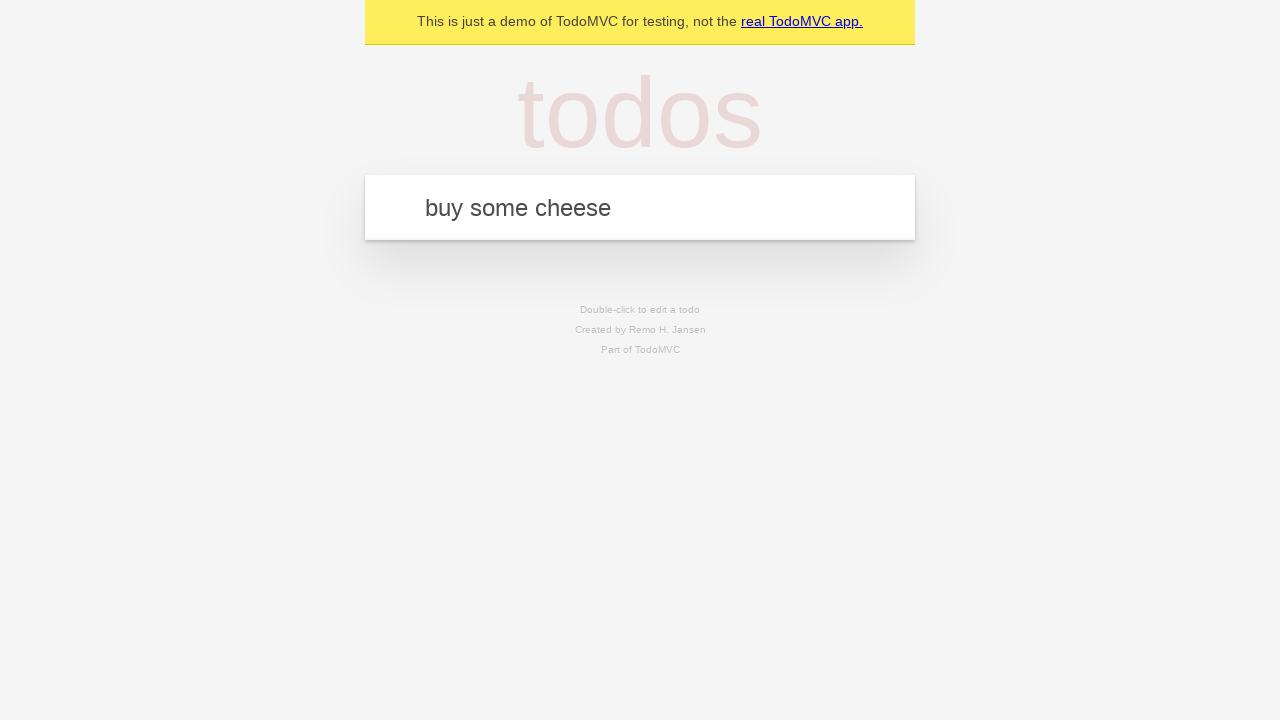

Pressed Enter to add todo 'buy some cheese' on internal:attr=[placeholder="What needs to be done?"i]
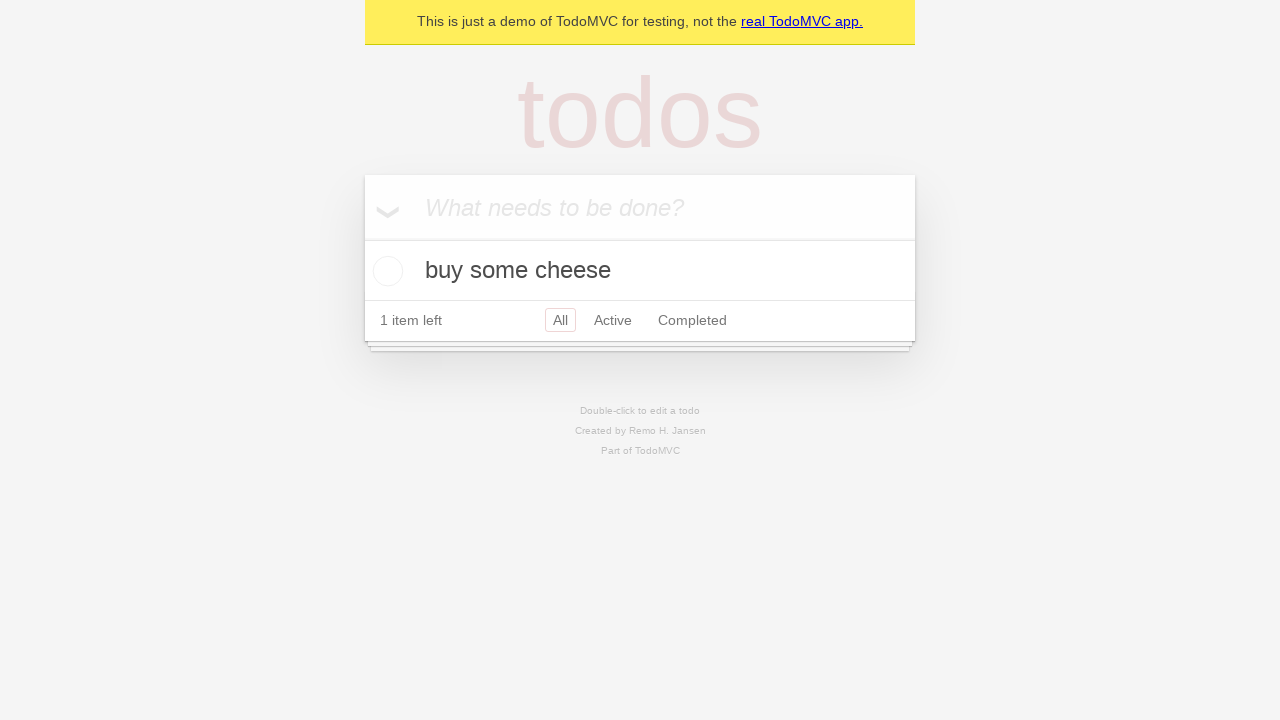

Filled todo input with 'feed the cat' on internal:attr=[placeholder="What needs to be done?"i]
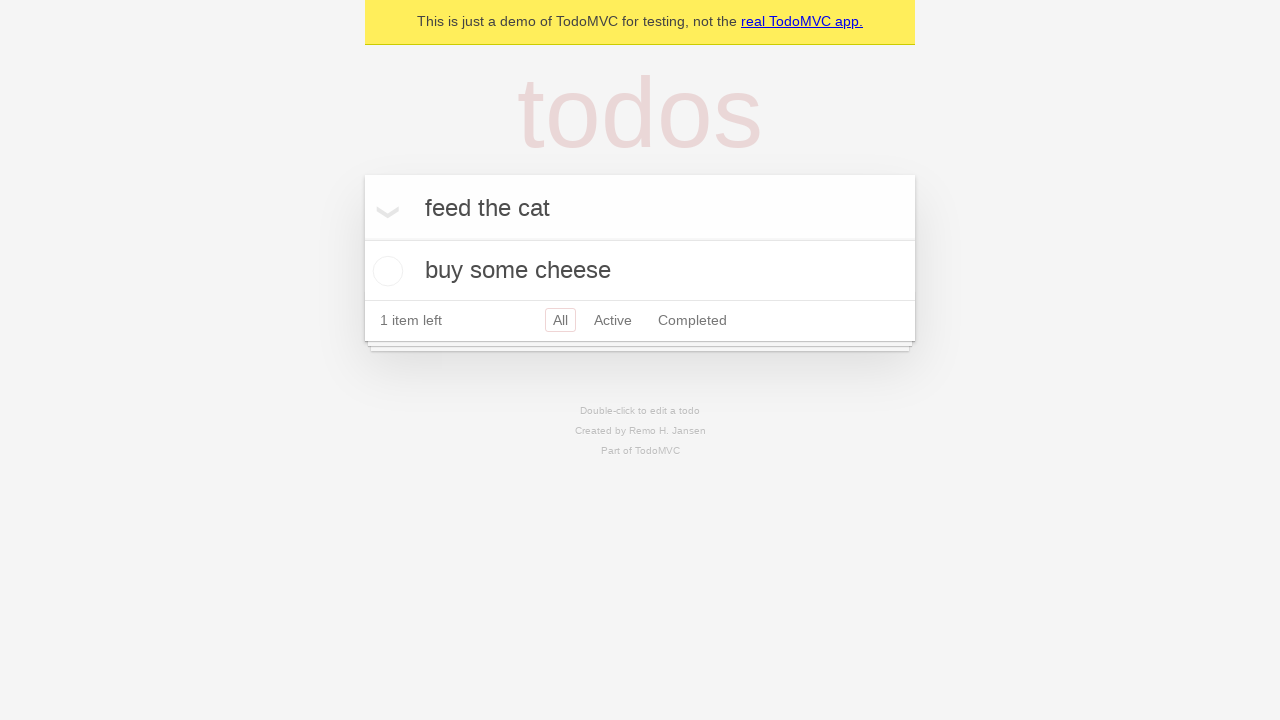

Pressed Enter to add todo 'feed the cat' on internal:attr=[placeholder="What needs to be done?"i]
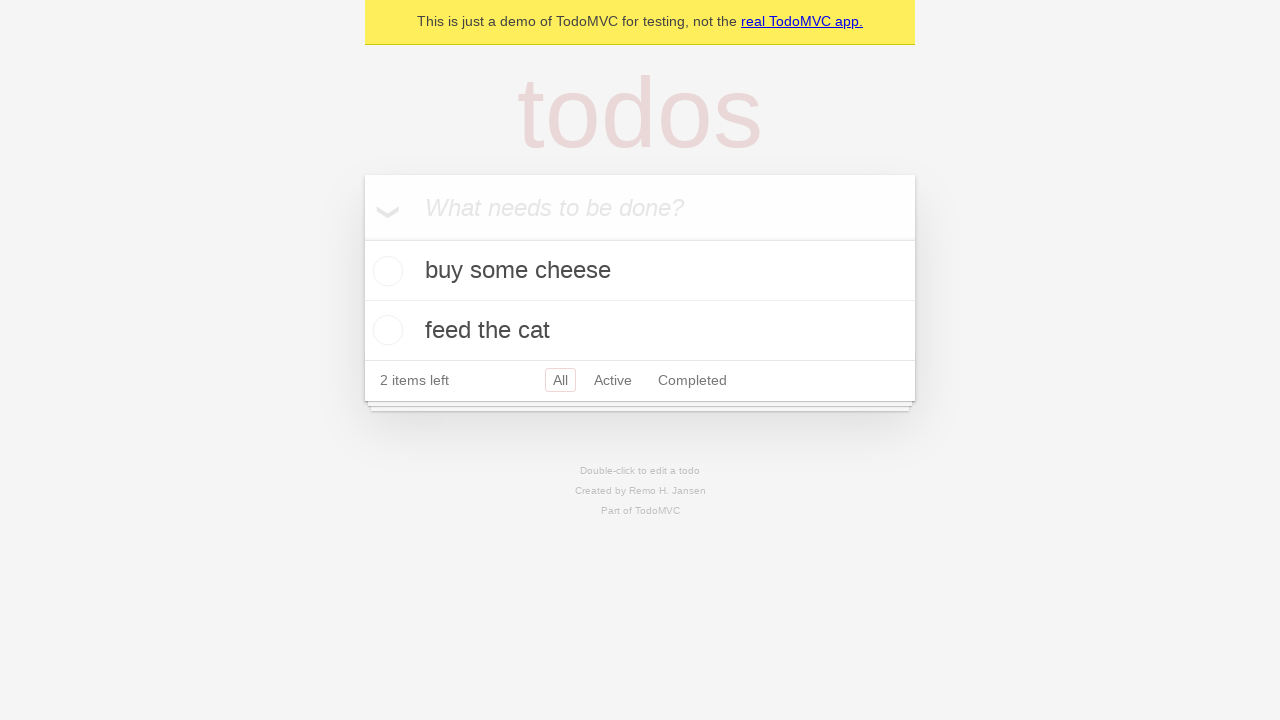

Filled todo input with 'book a doctors appointment' on internal:attr=[placeholder="What needs to be done?"i]
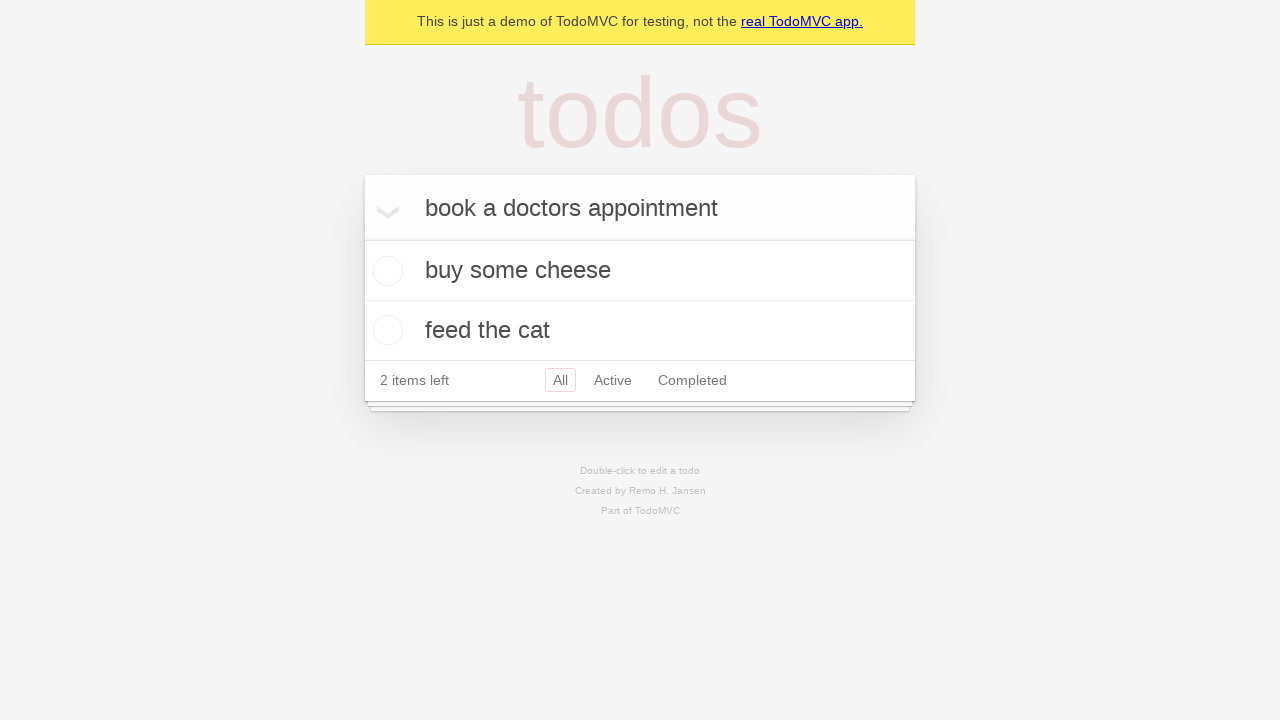

Pressed Enter to add todo 'book a doctors appointment' on internal:attr=[placeholder="What needs to be done?"i]
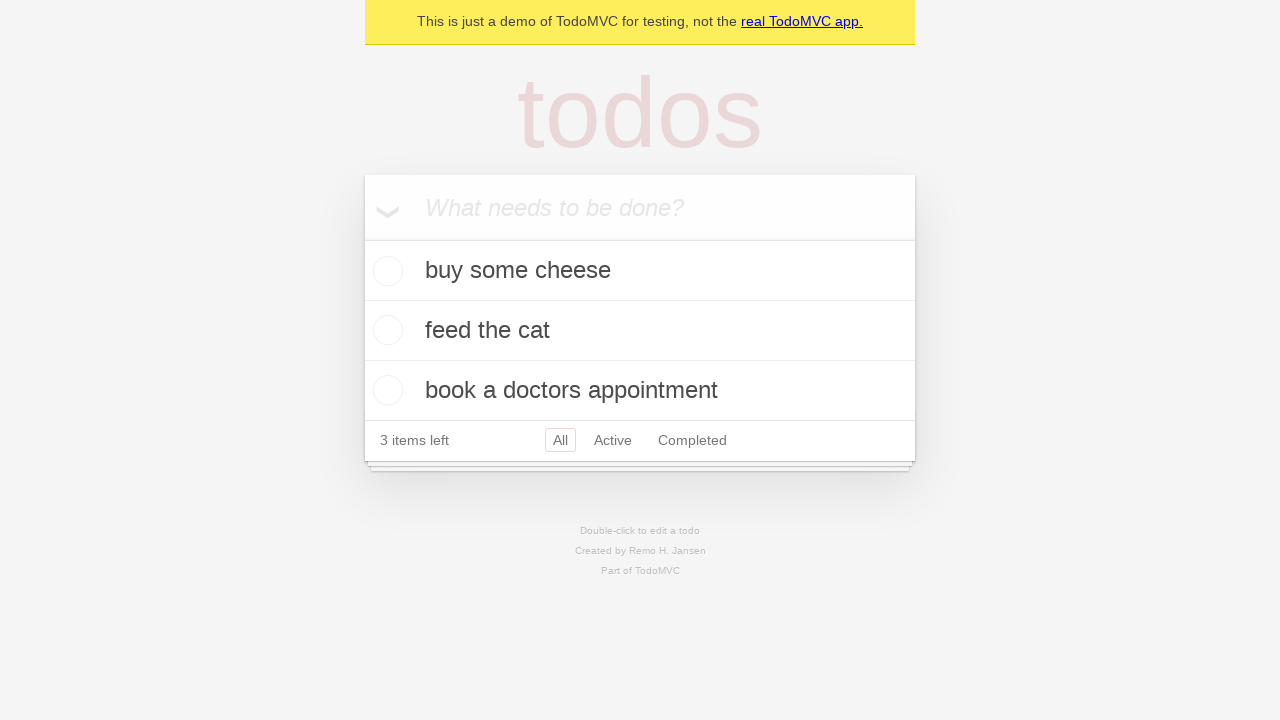

All 3 todo items have been added to the list
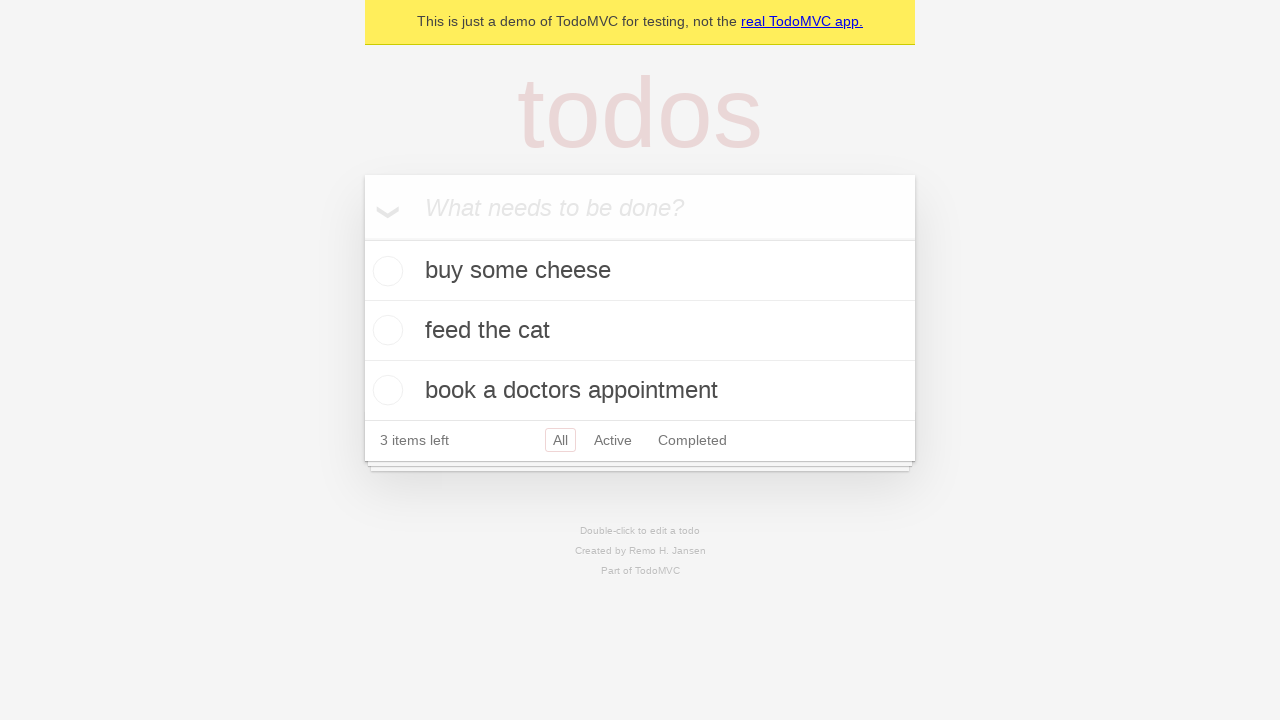

Checked the second todo item to mark it as complete at (385, 330) on internal:testid=[data-testid="todo-item"s] >> nth=1 >> internal:role=checkbox
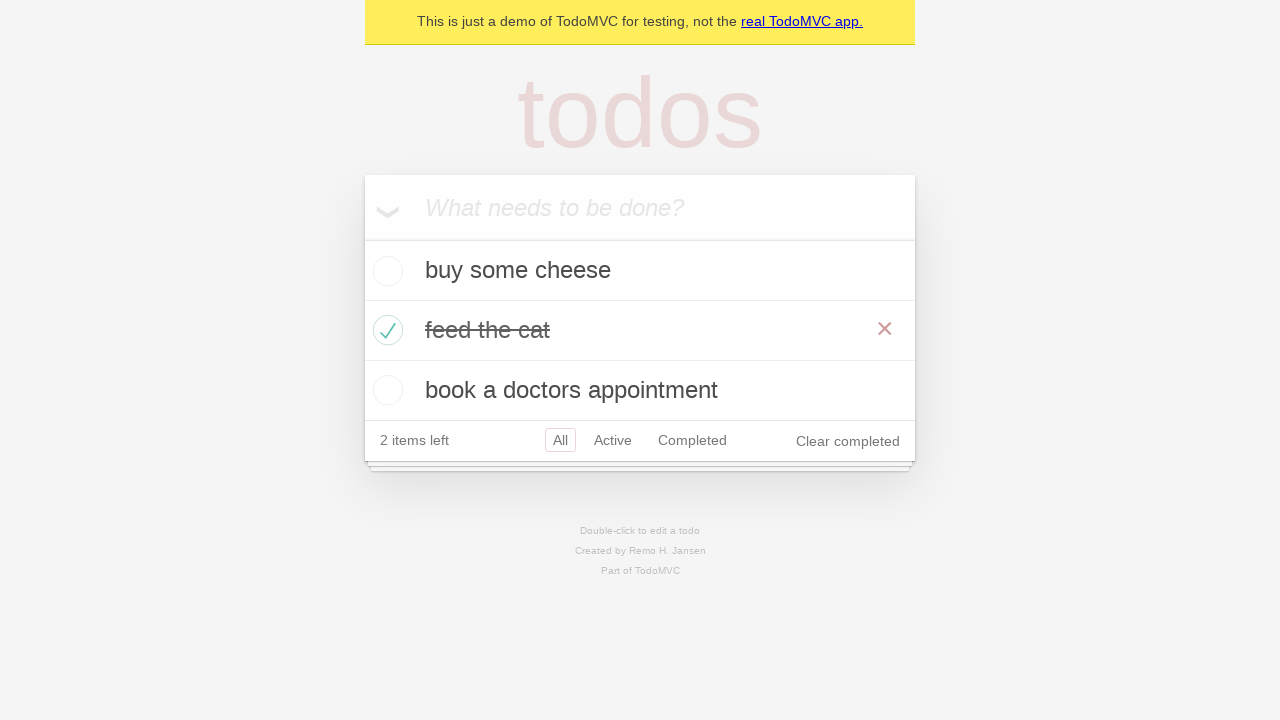

Clicked the Active filter link to display only incomplete items at (613, 440) on internal:role=link[name="Active"i]
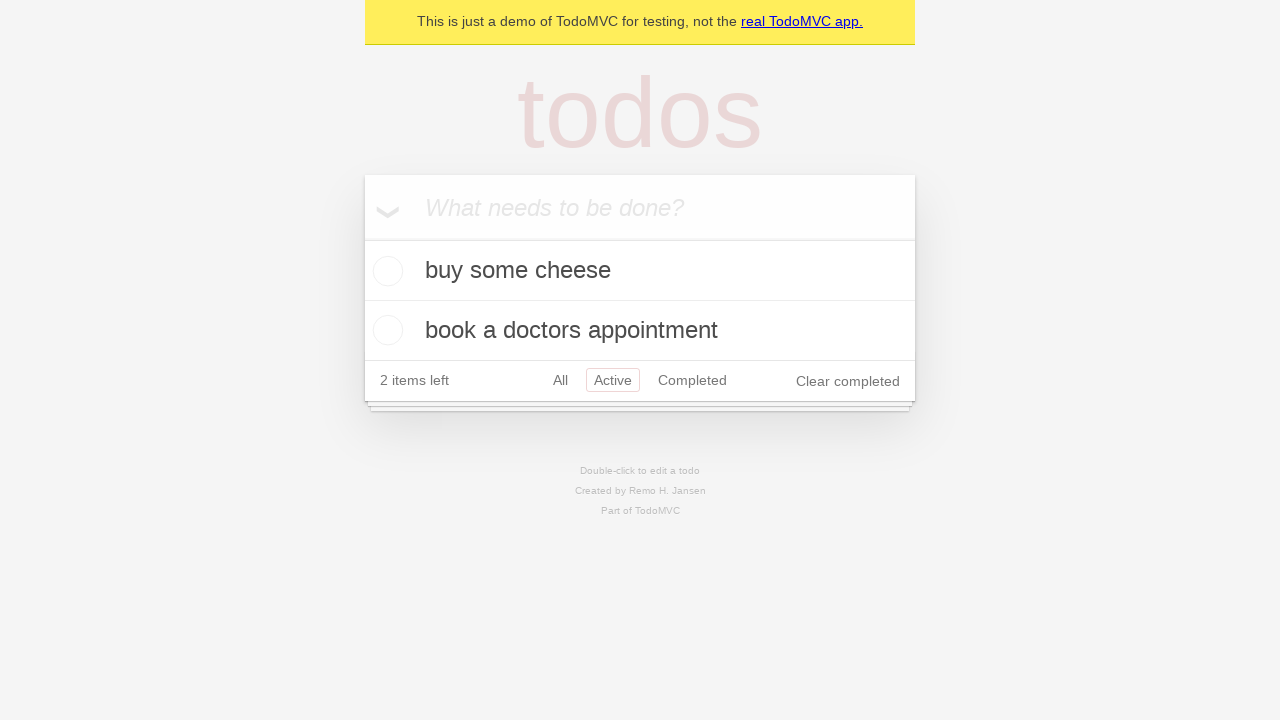

Active filter applied - 2 incomplete todo items now displayed
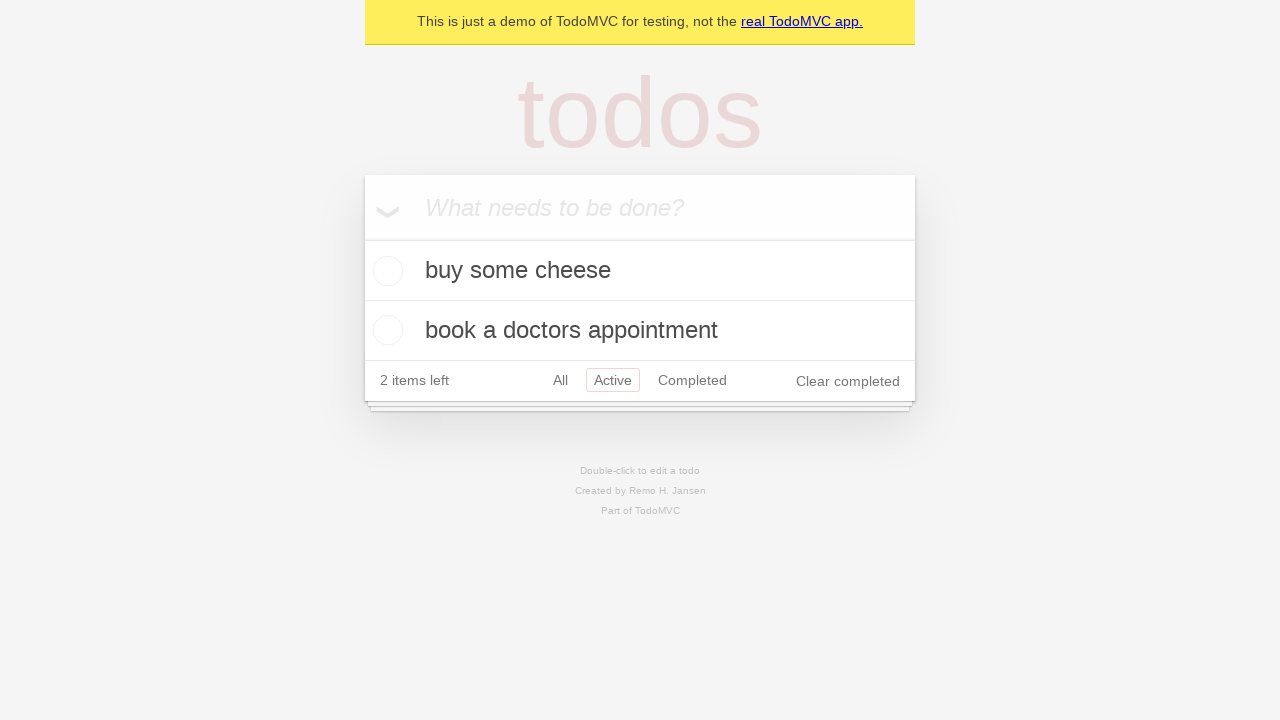

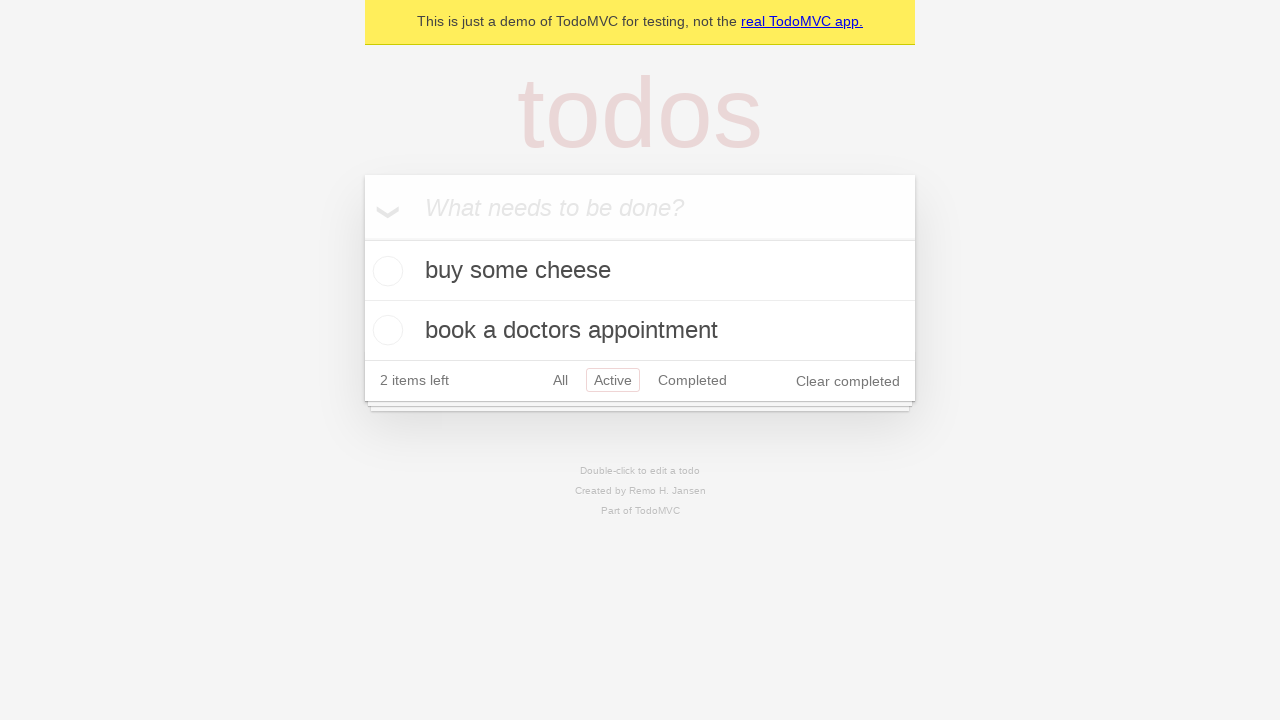